Tests clicking the reveal button to show an input field and typing text into it

Starting URL: https://www.selenium.dev/selenium/web/dynamic.html

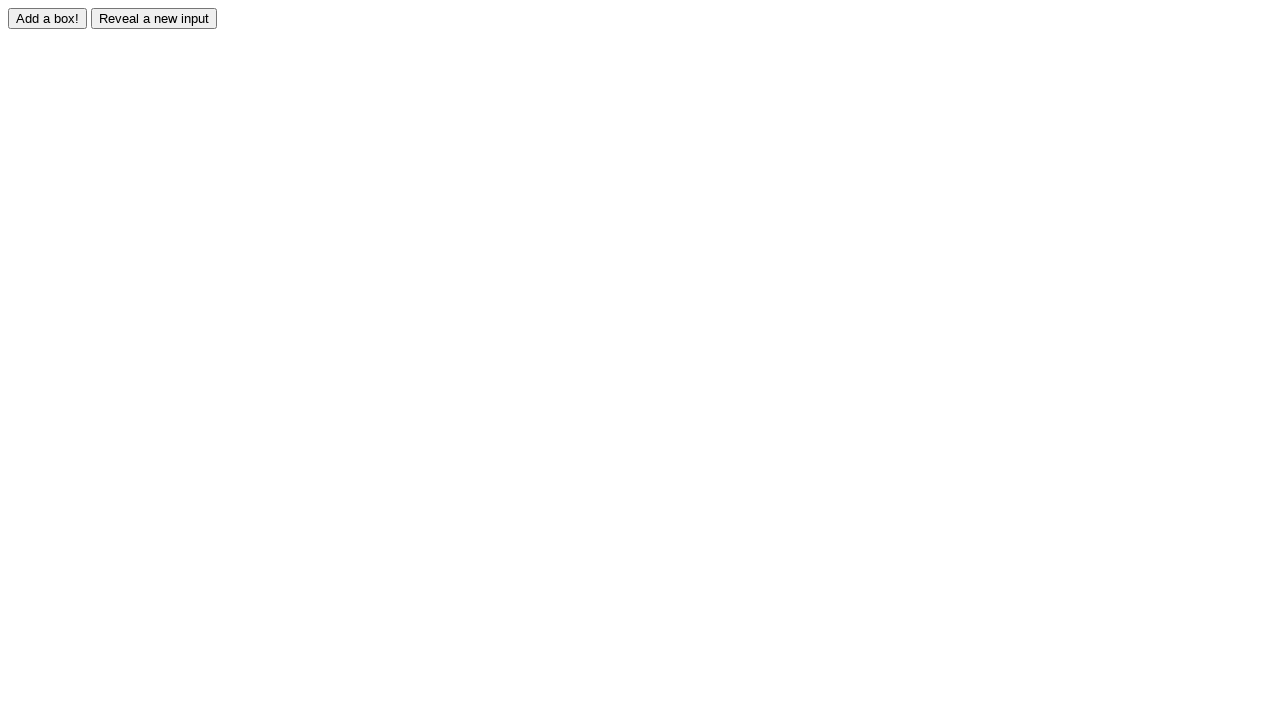

Navigated to dynamic.html page
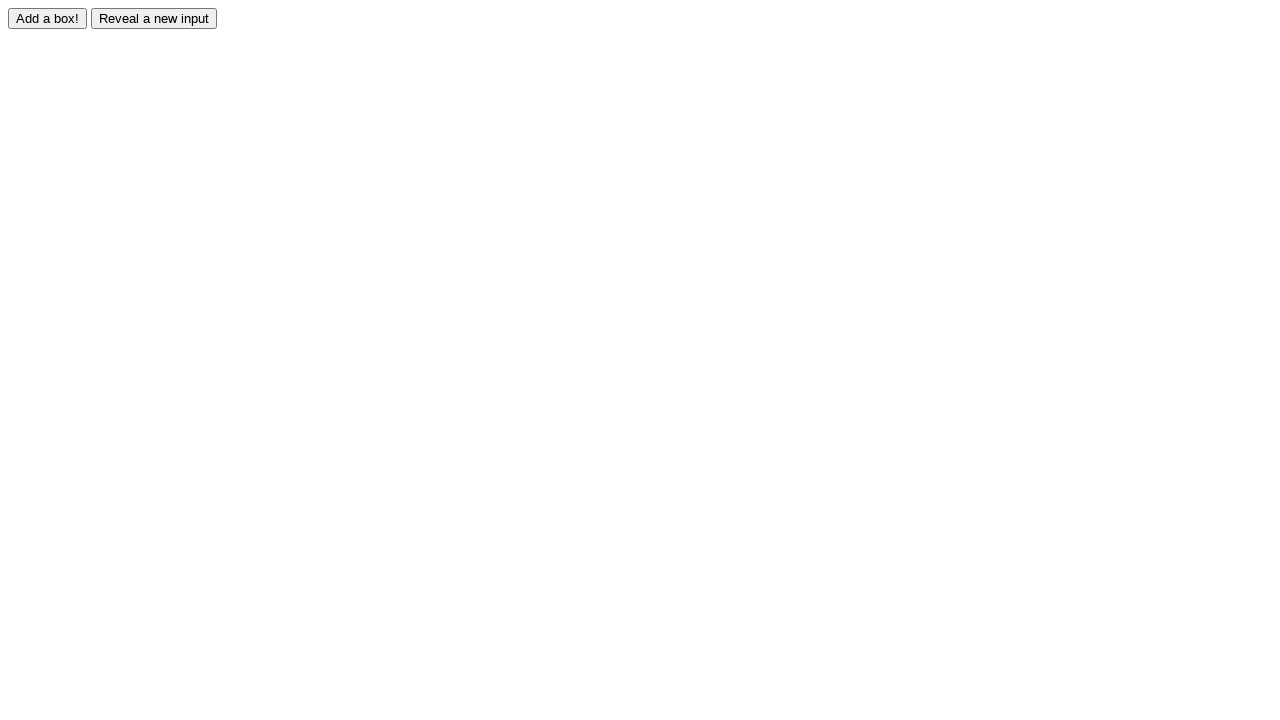

Clicked reveal button to show hidden input field at (154, 18) on xpath=//input[@id='reveal']
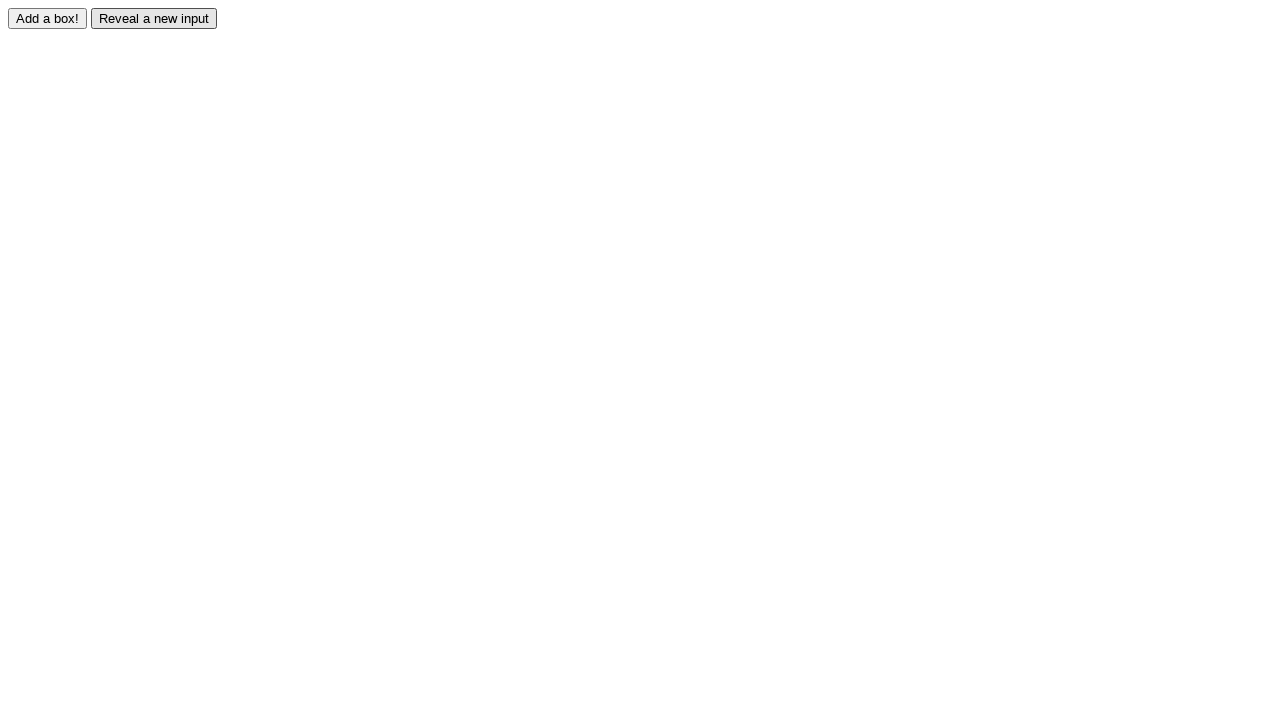

Typed 'Displayed' into the revealed input field on //input[@id='revealed']
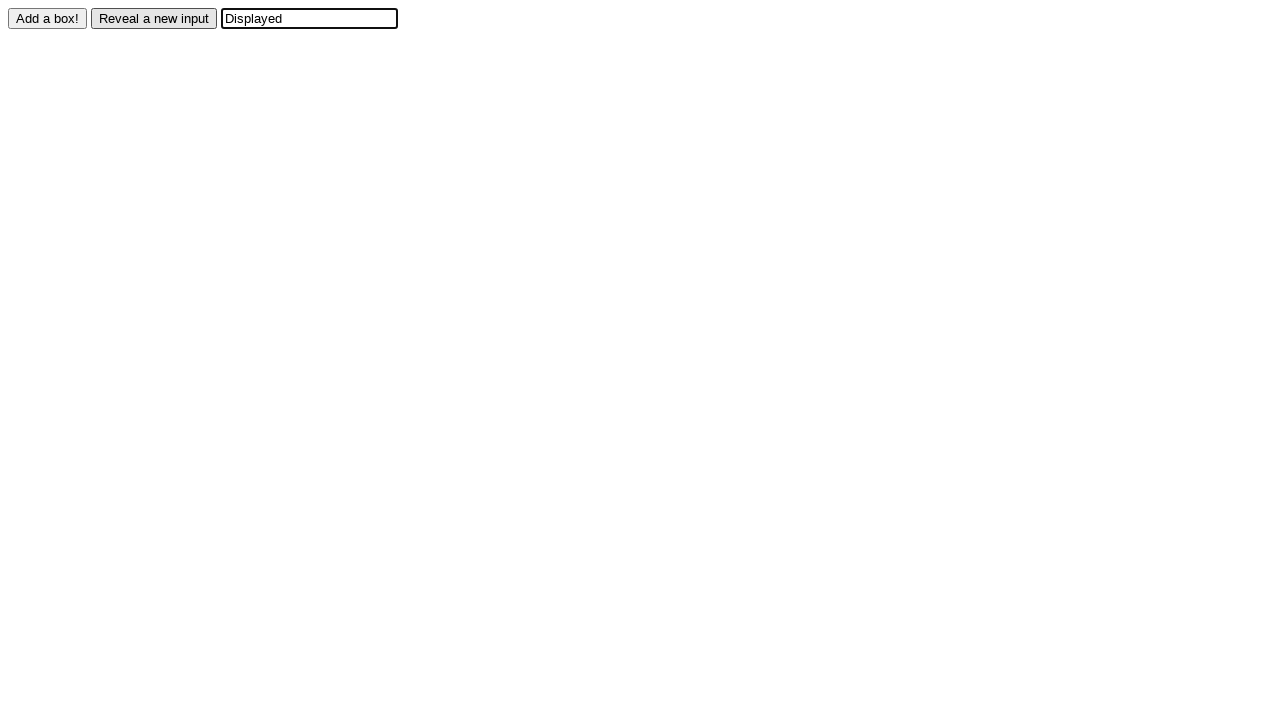

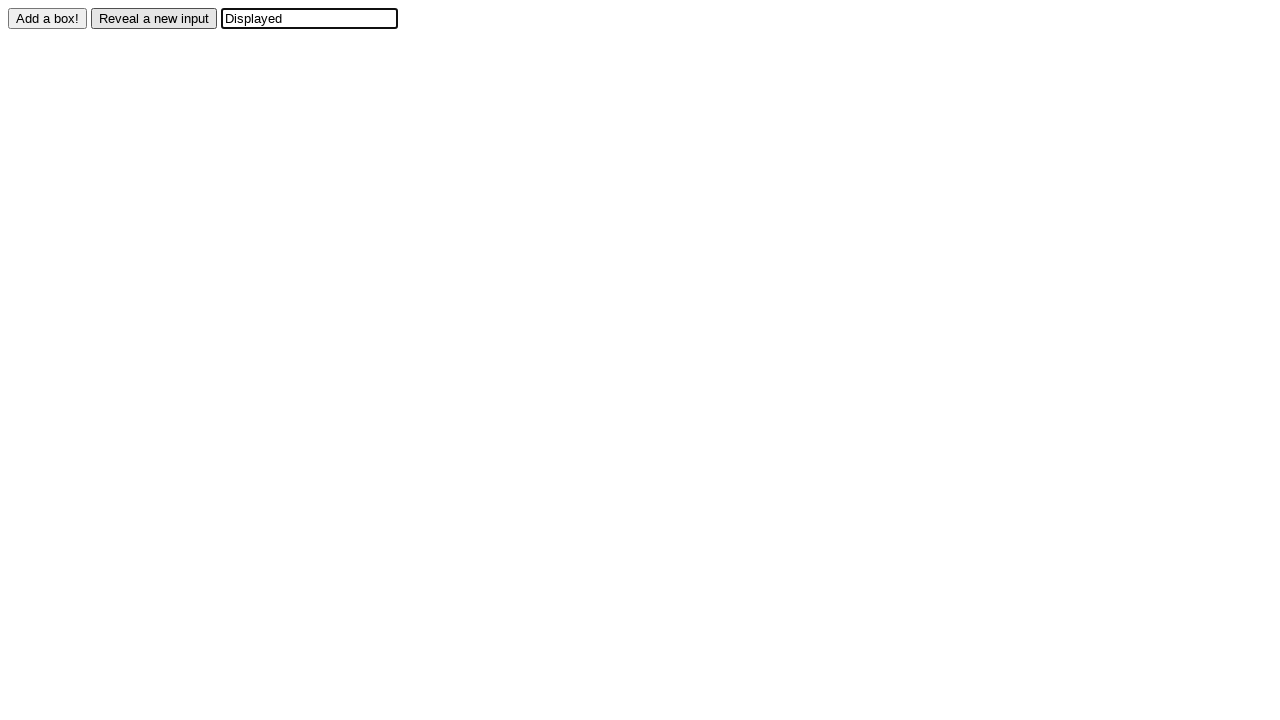